Tests drag and drop functionality on jQuery UI demo page by dragging an element and dropping it onto a target area within an iframe

Starting URL: https://jqueryui.com/droppable/

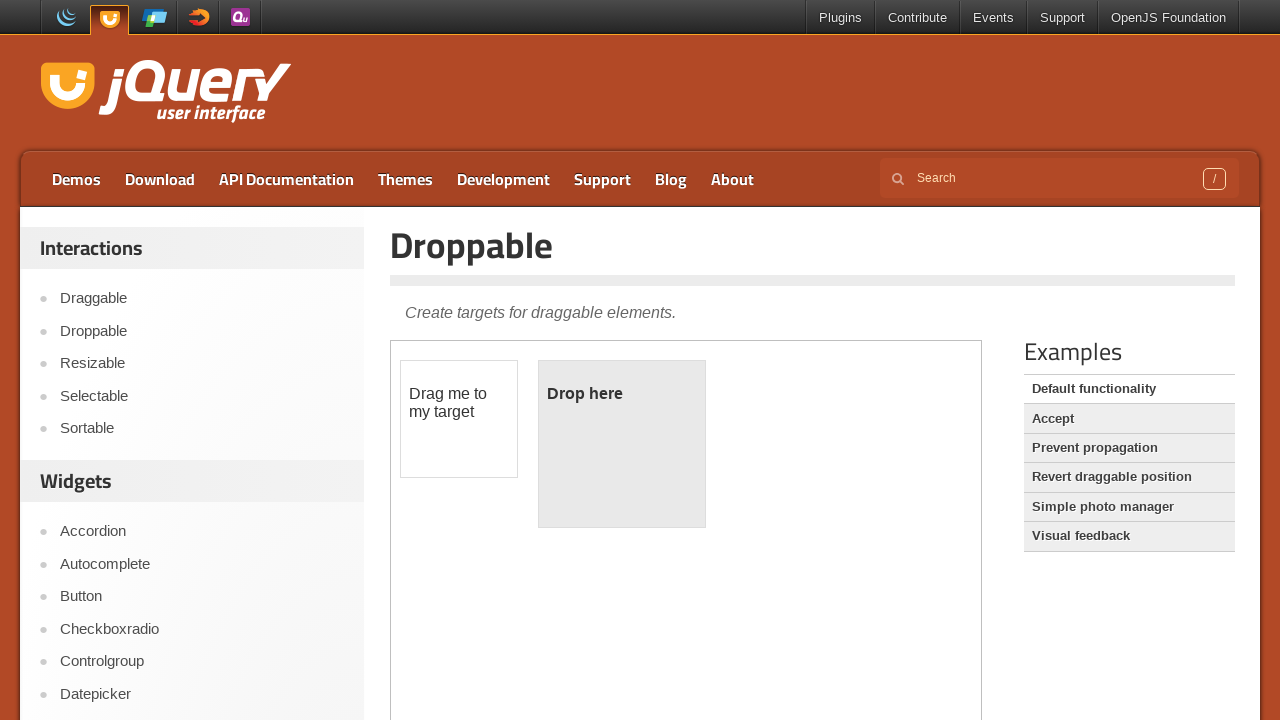

Located the demo iframe
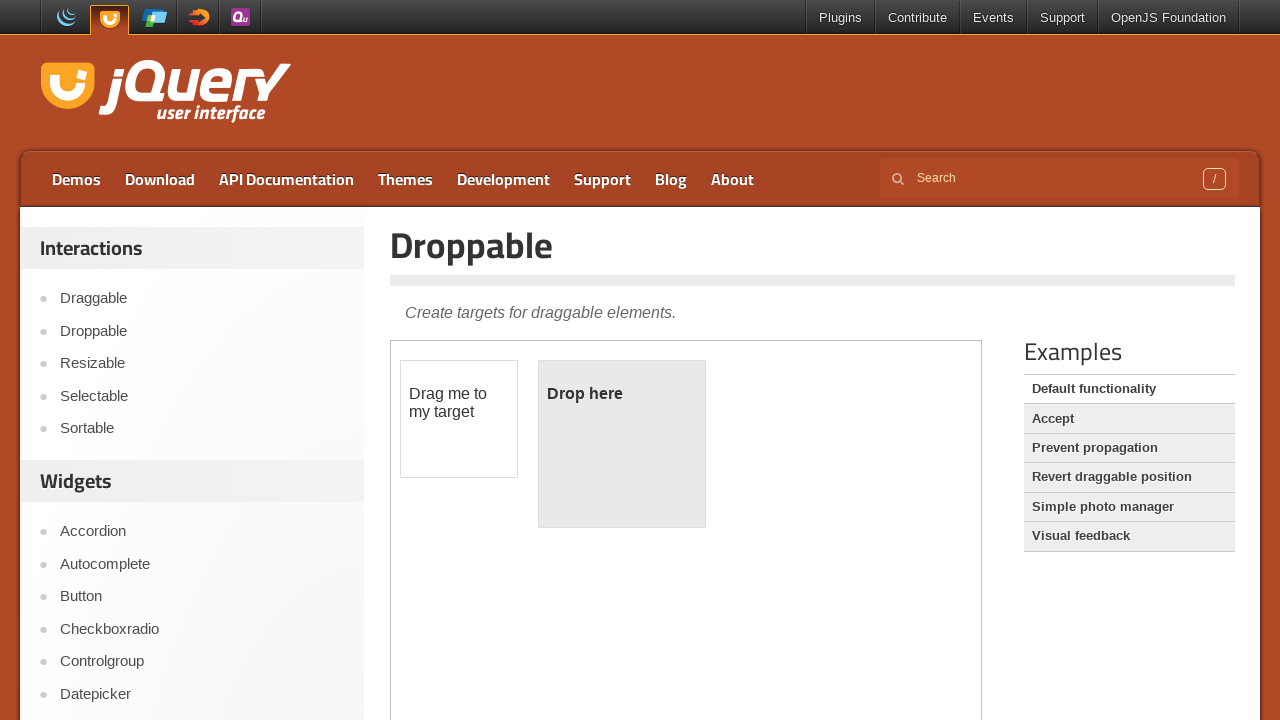

Located the draggable element within the iframe
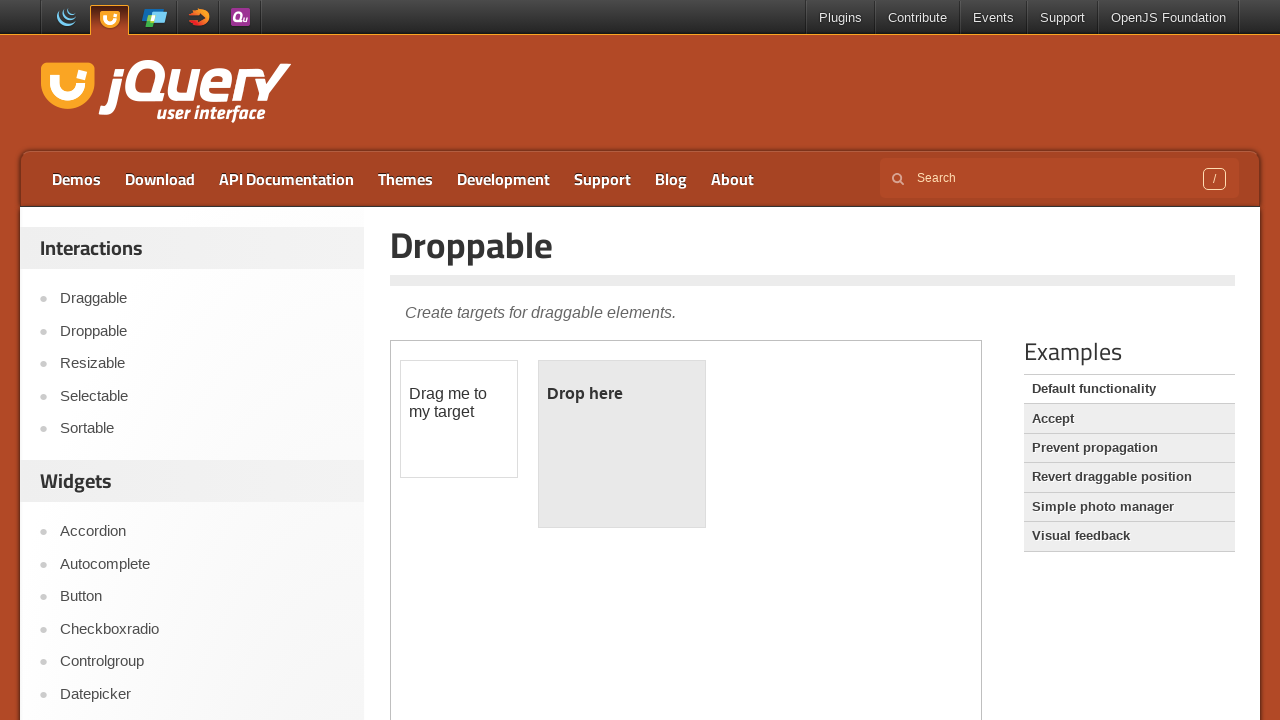

Located the droppable target element within the iframe
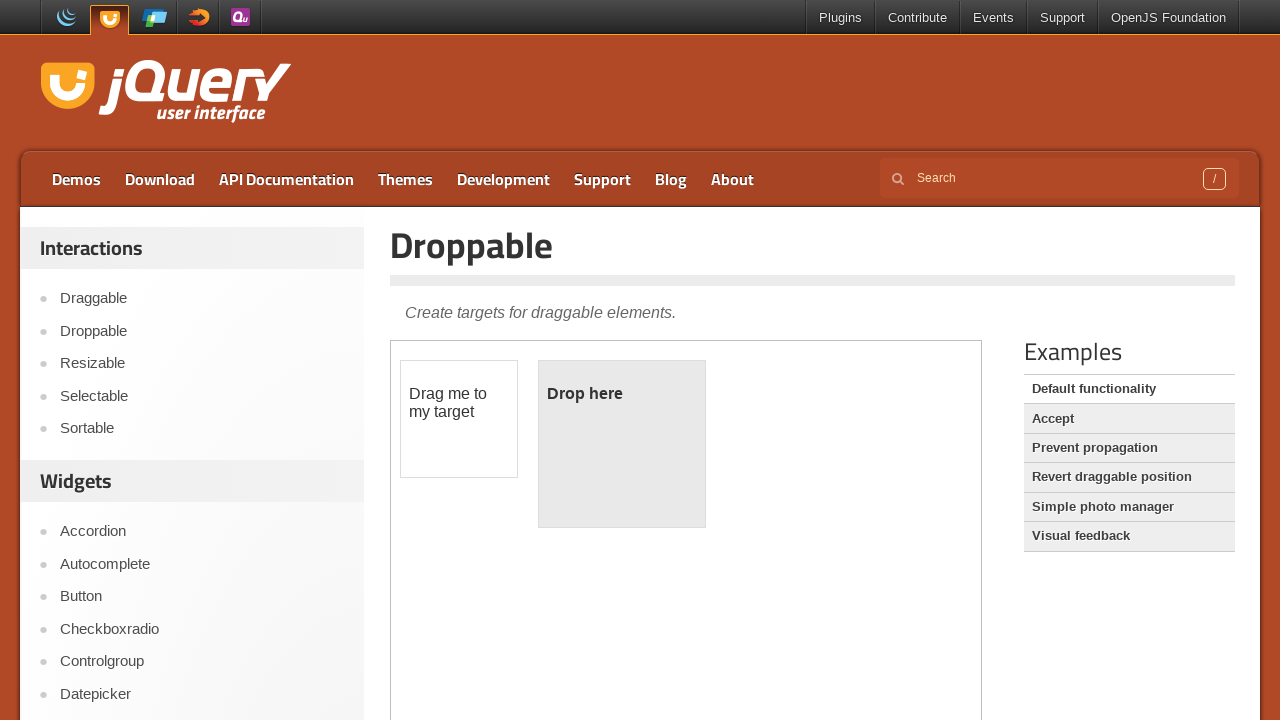

Dragged the draggable element onto the droppable target at (622, 444)
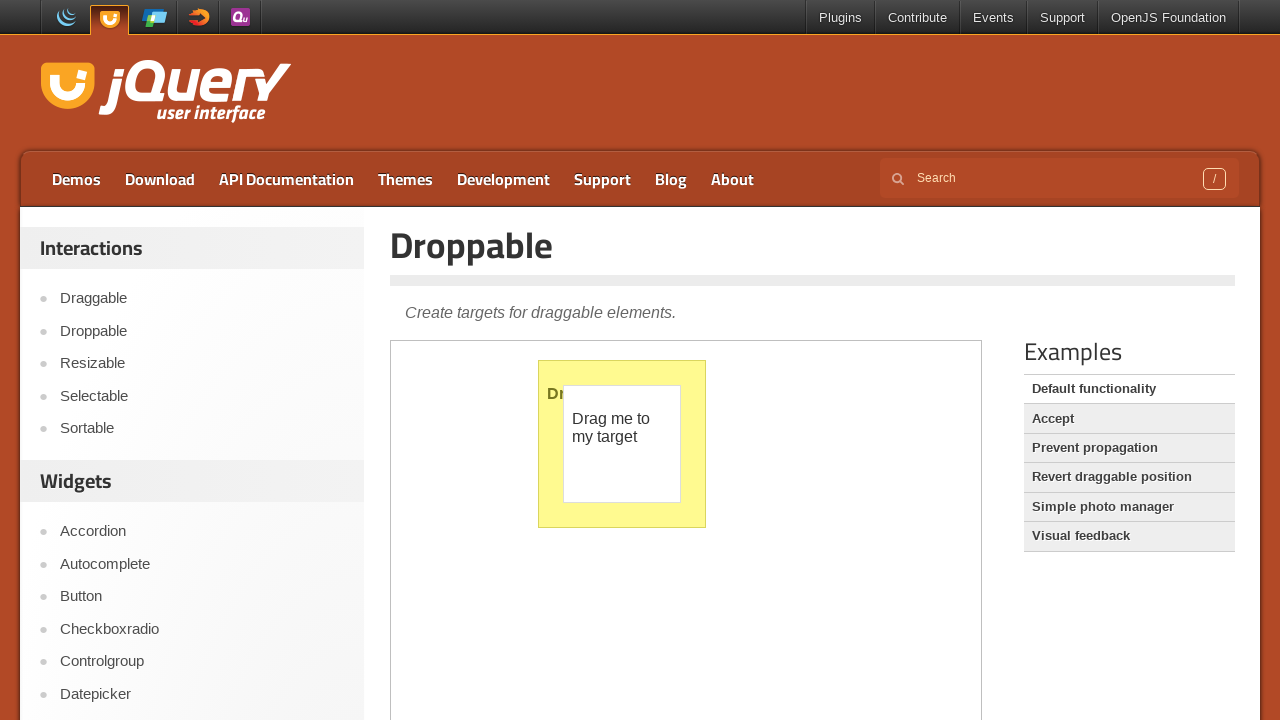

Waited 1 second for drag and drop operation to complete
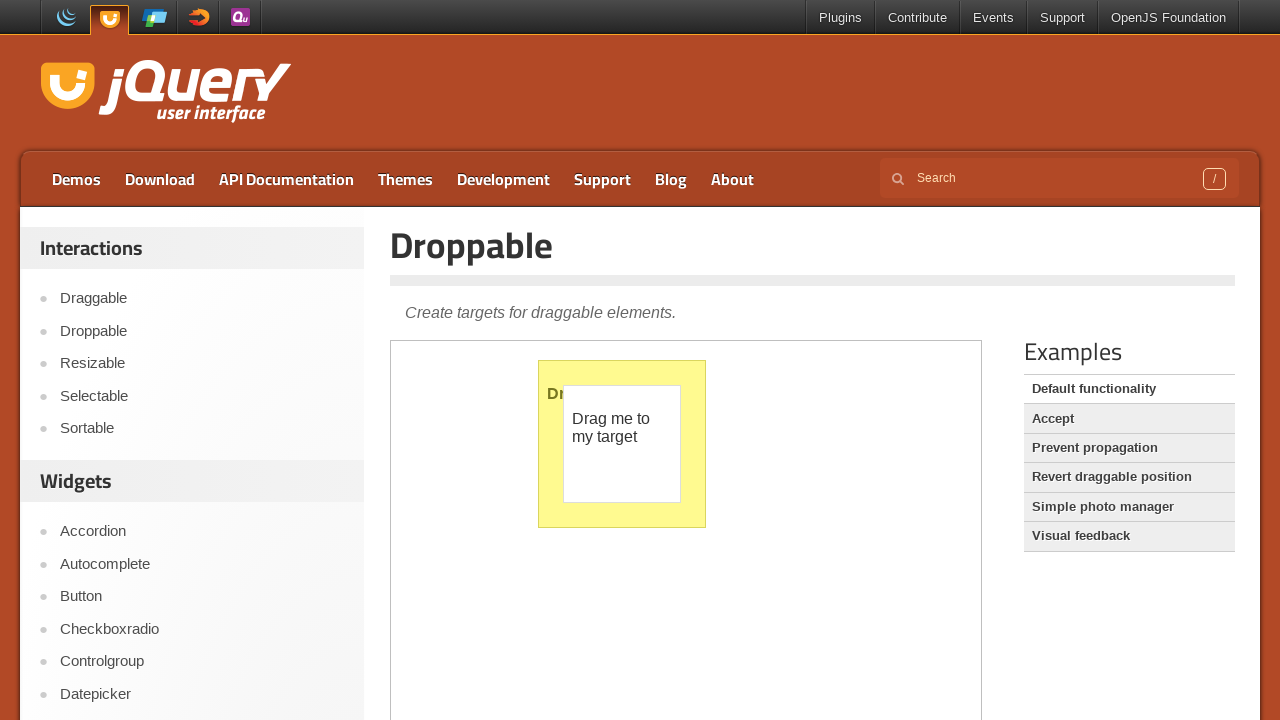

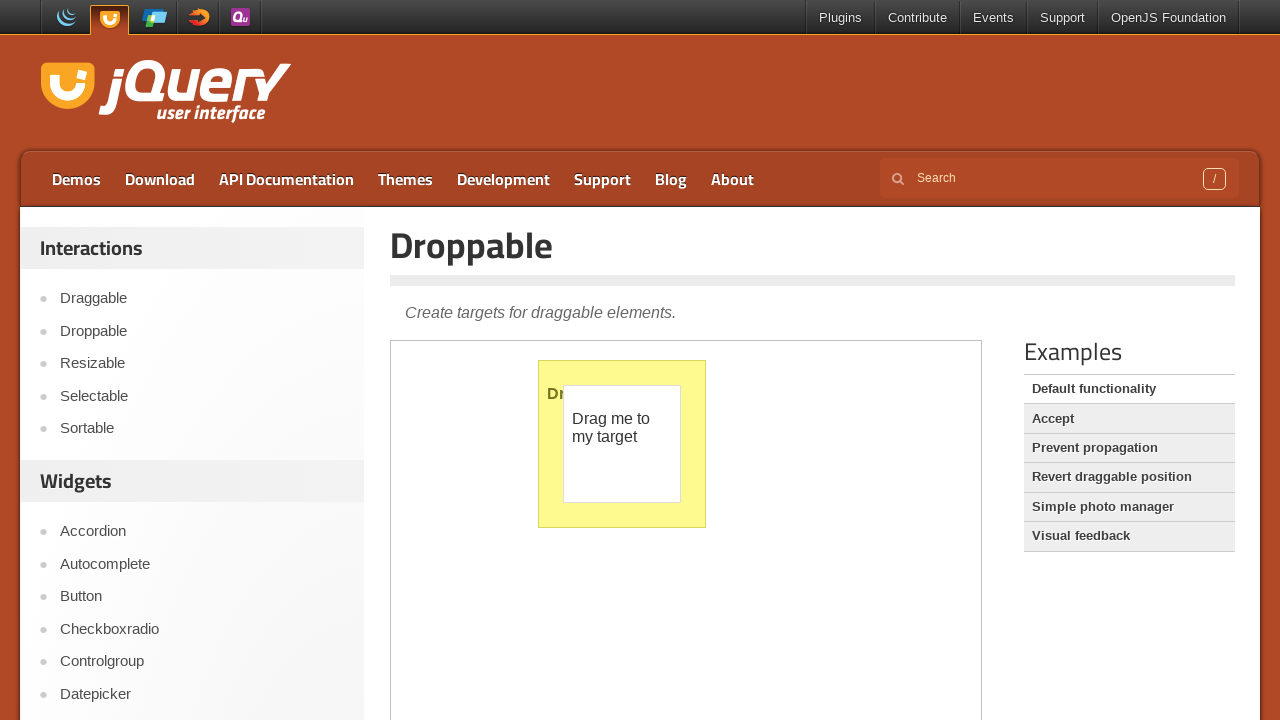